Tests search functionality on Python.org by entering "pycon" in the search box and submitting the search form

Starting URL: https://www.python.org

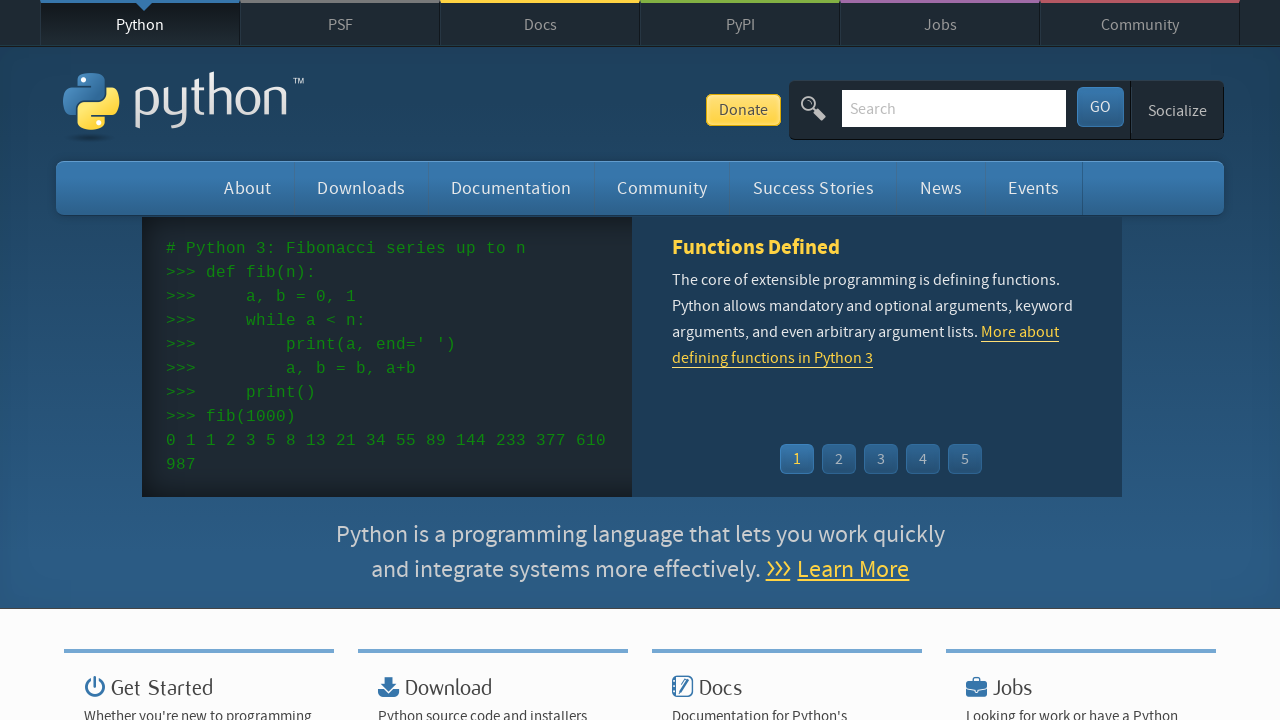

Filled search box with 'pycon' on input[name='q']
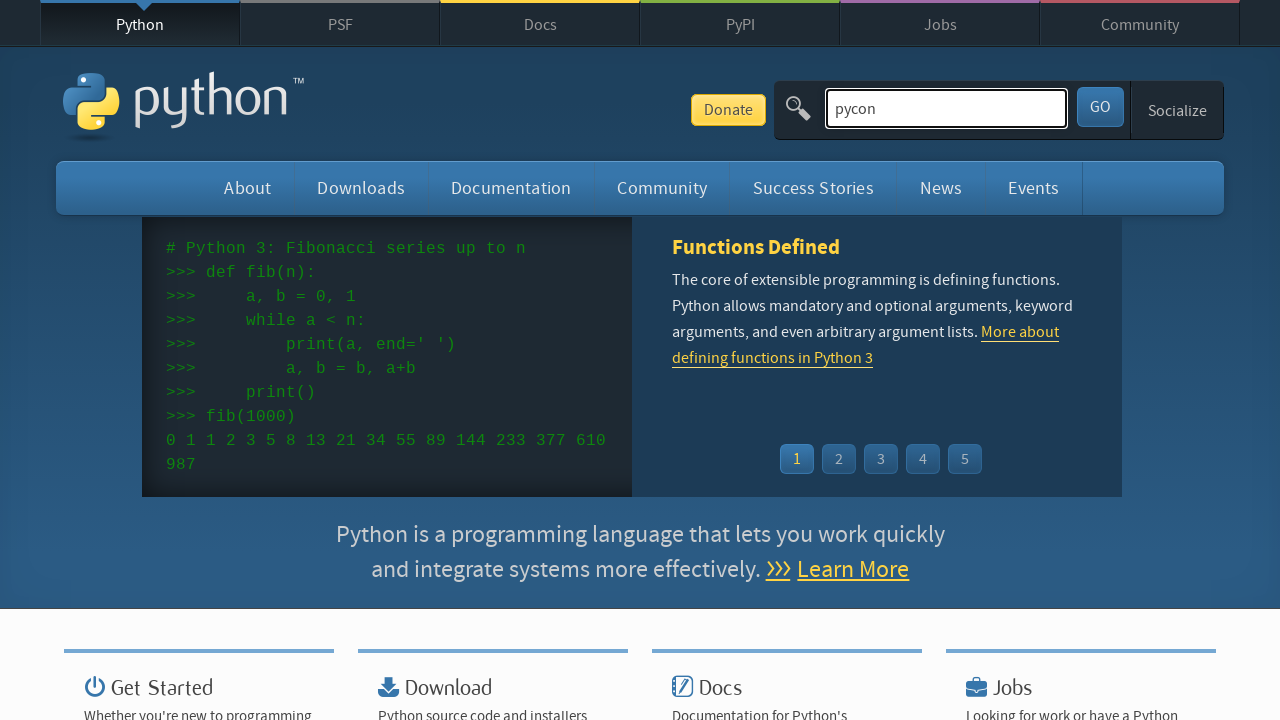

Pressed Enter to submit search form on input[name='q']
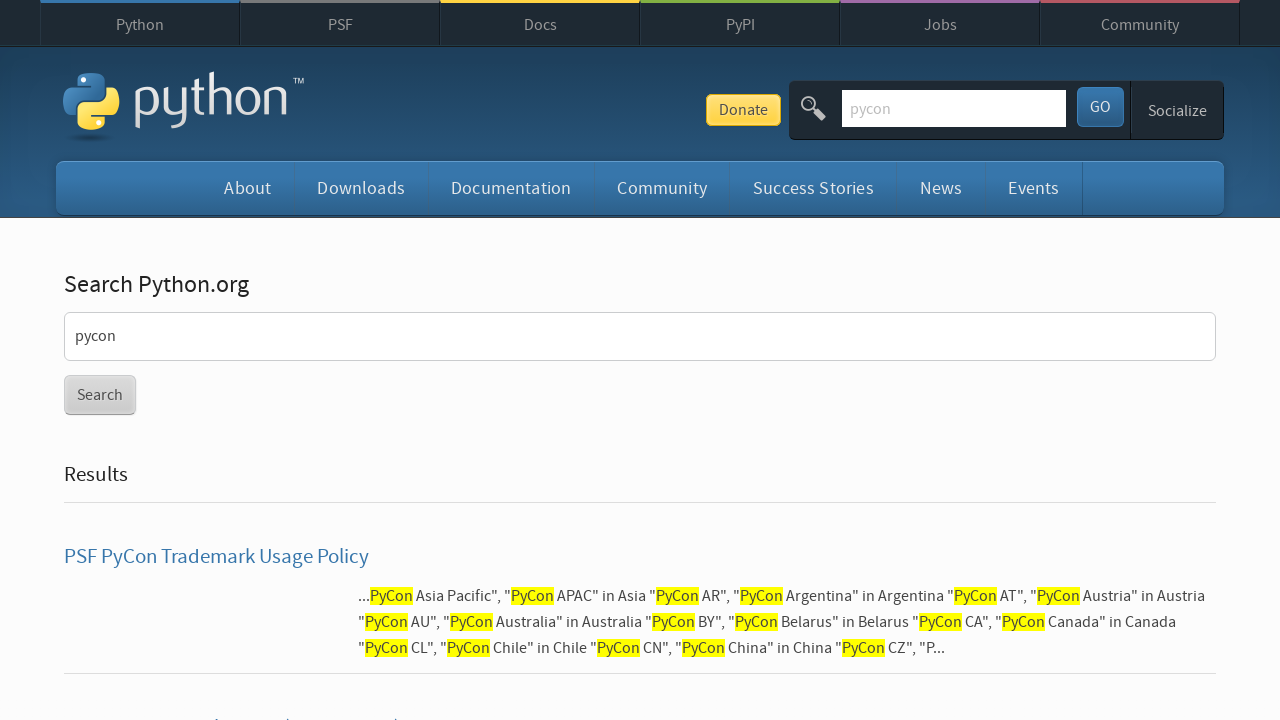

Search results page loaded and network idle
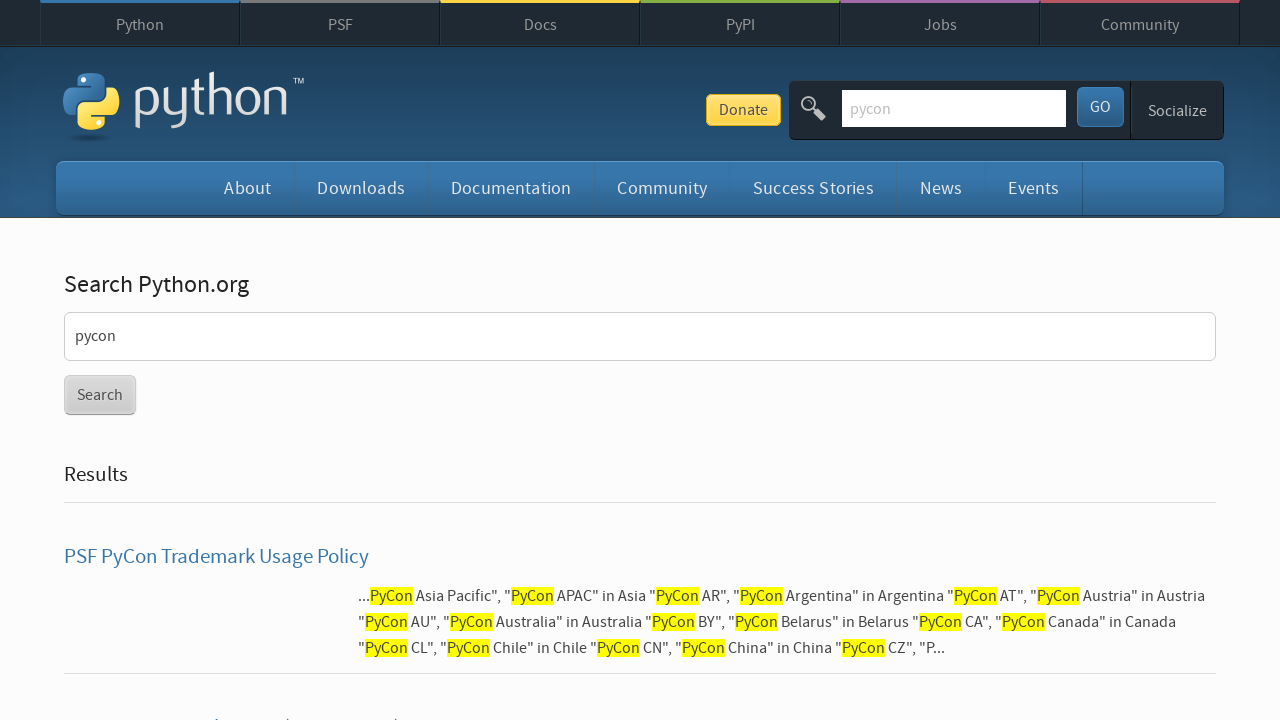

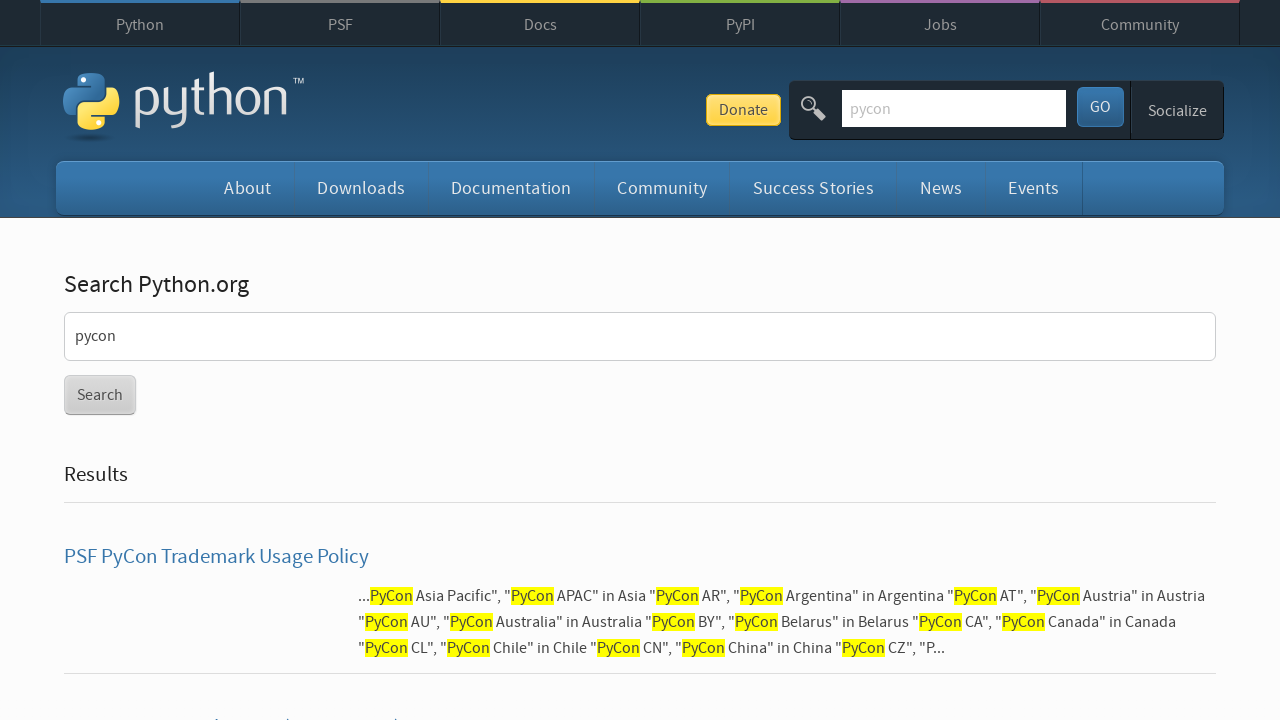